Tests dropdown selection functionality on a registration form by selecting year, month, and day values from dropdown menus

Starting URL: https://demo.automationtesting.in/Register.html

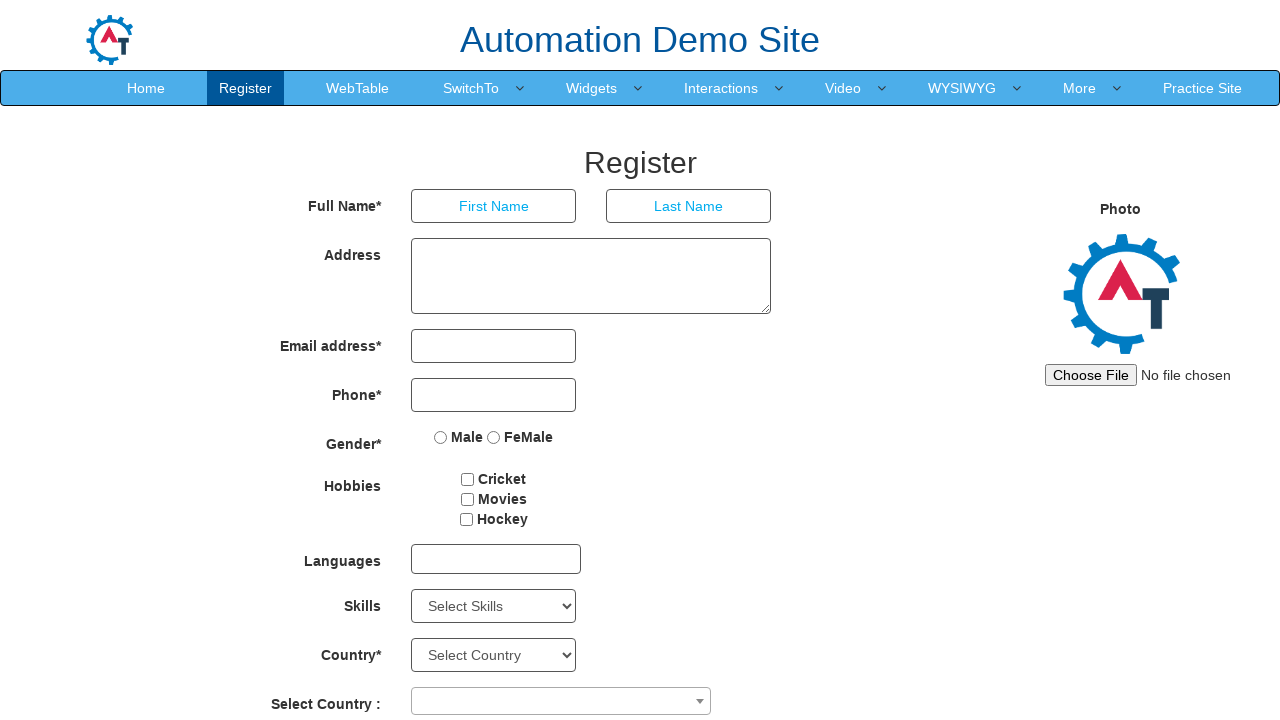

Selected year 1947 from dropdown on #yearbox
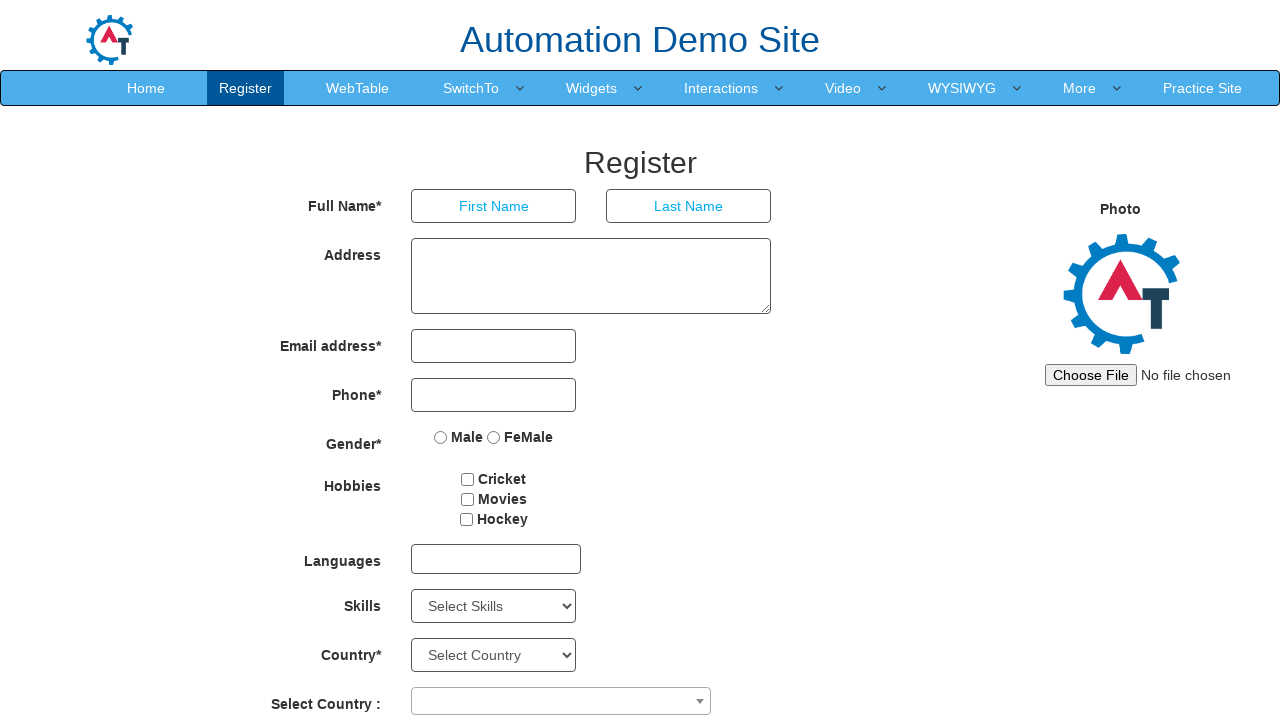

Selected month August from dropdown on //*[@id='basicBootstrapForm']/div[11]/div[2]/select
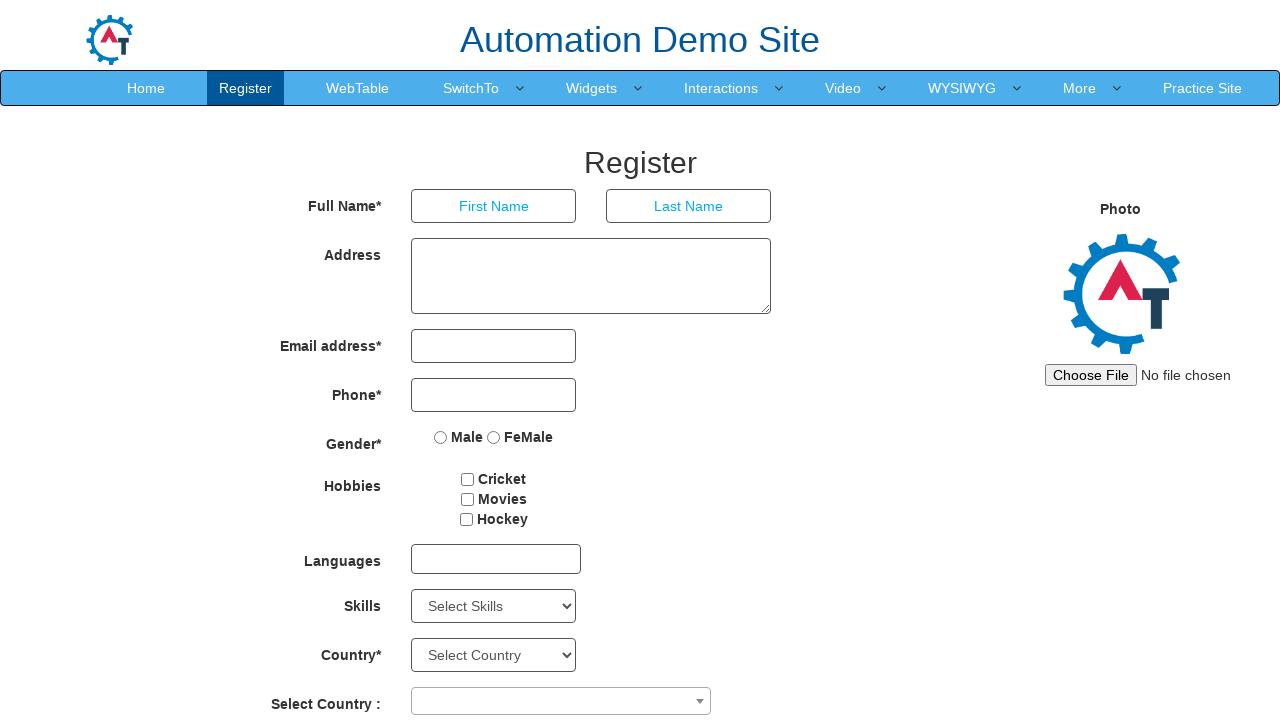

Selected day 15 from dropdown on #daybox
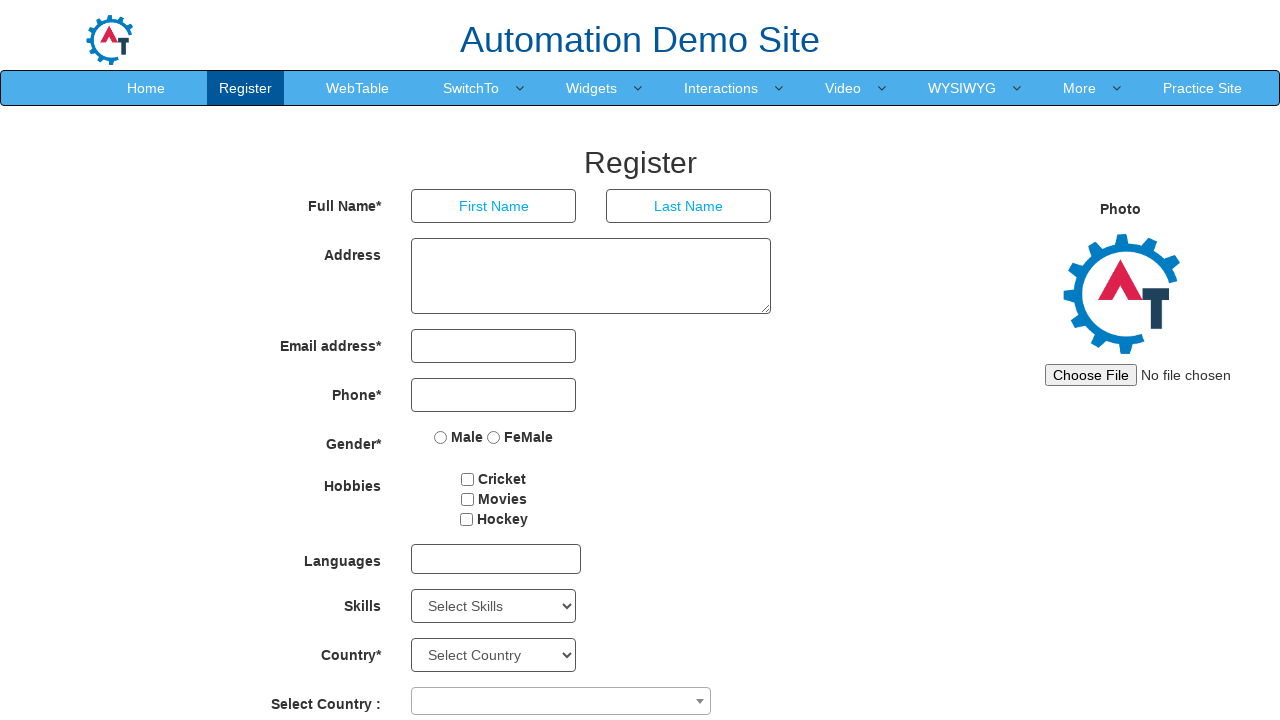

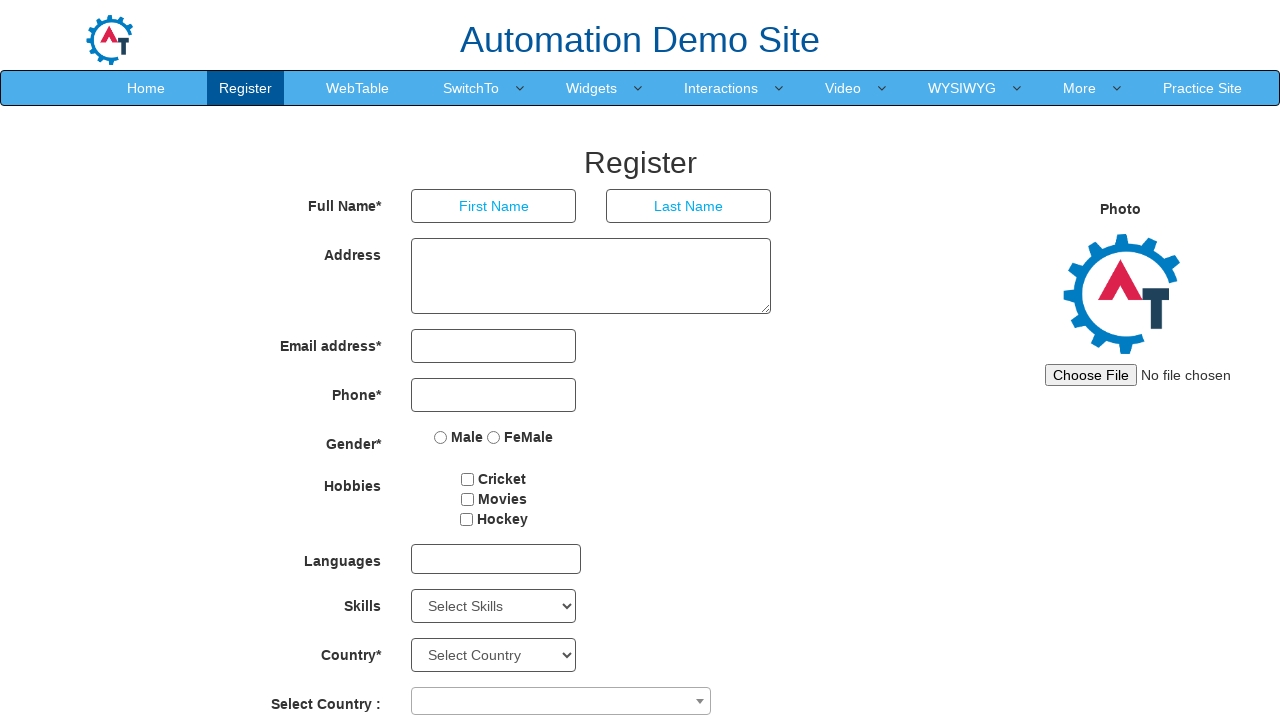